Tests hover functionality by hovering over the second figure and verifying the username text appears

Starting URL: https://the-internet.herokuapp.com/hovers

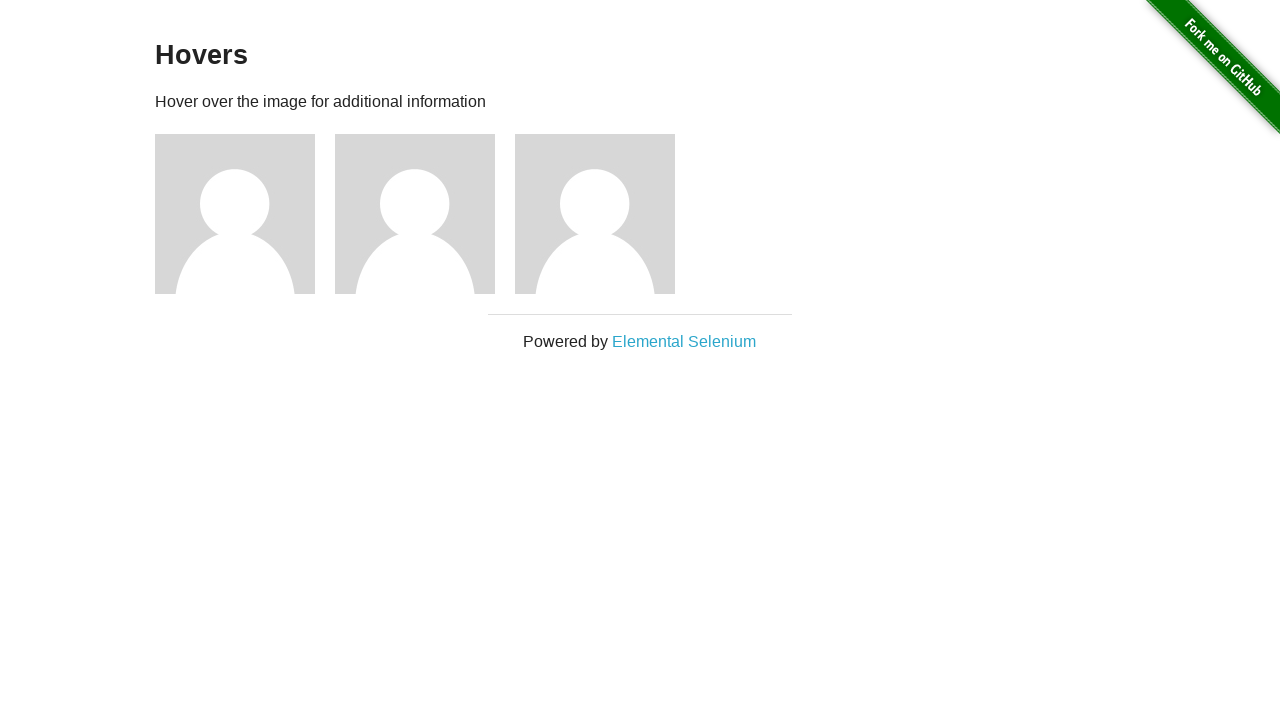

Navigated to hovers page
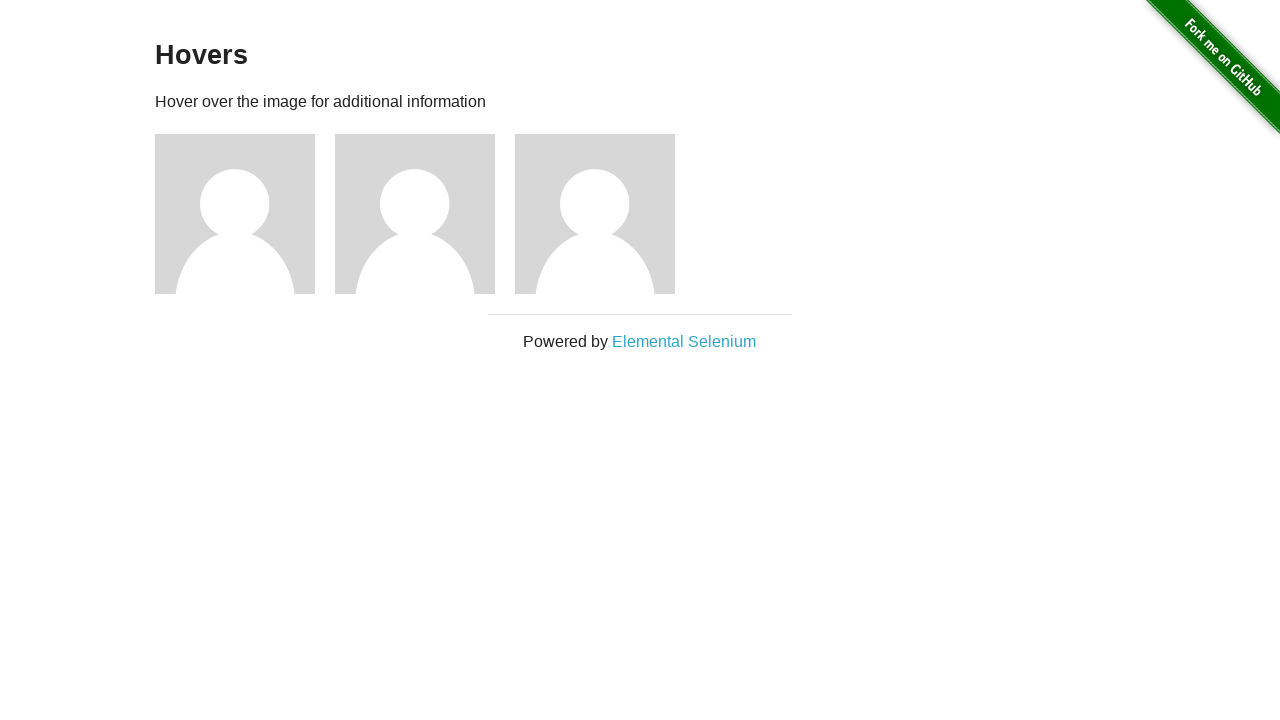

Hovered over the second figure at (425, 214) on .figure:nth-child(4)
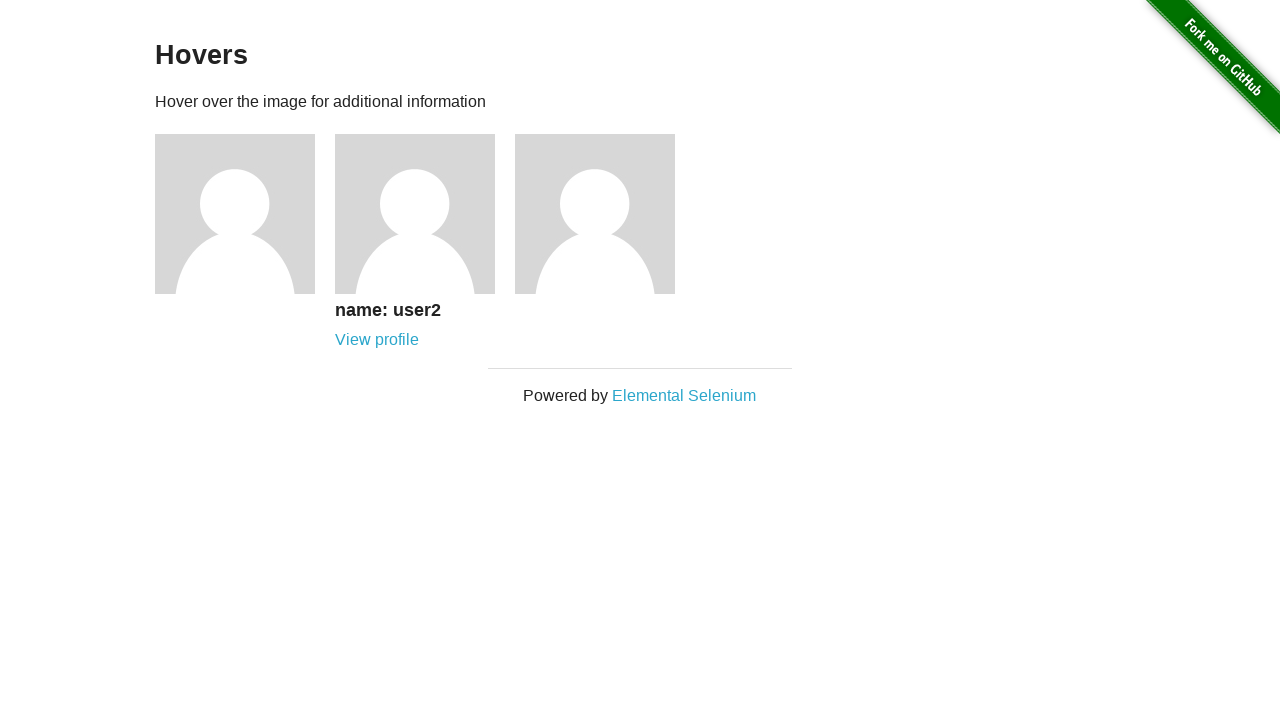

Username text appeared in caption on hover
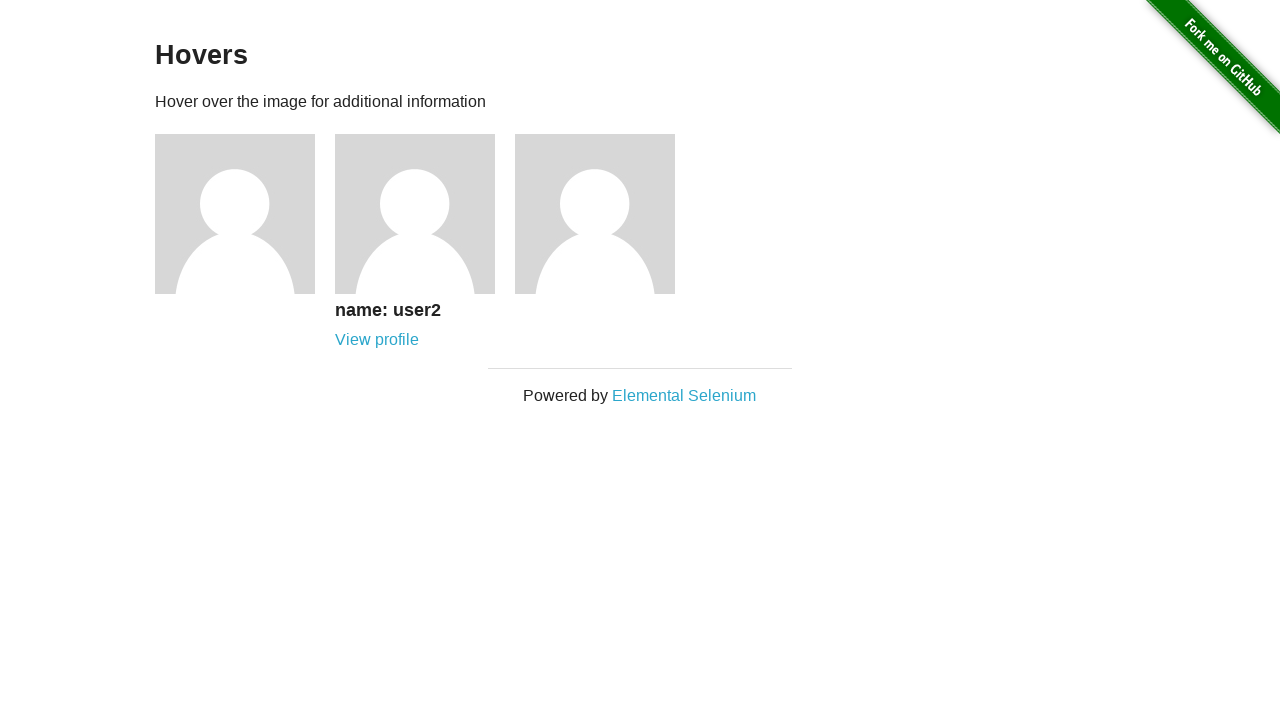

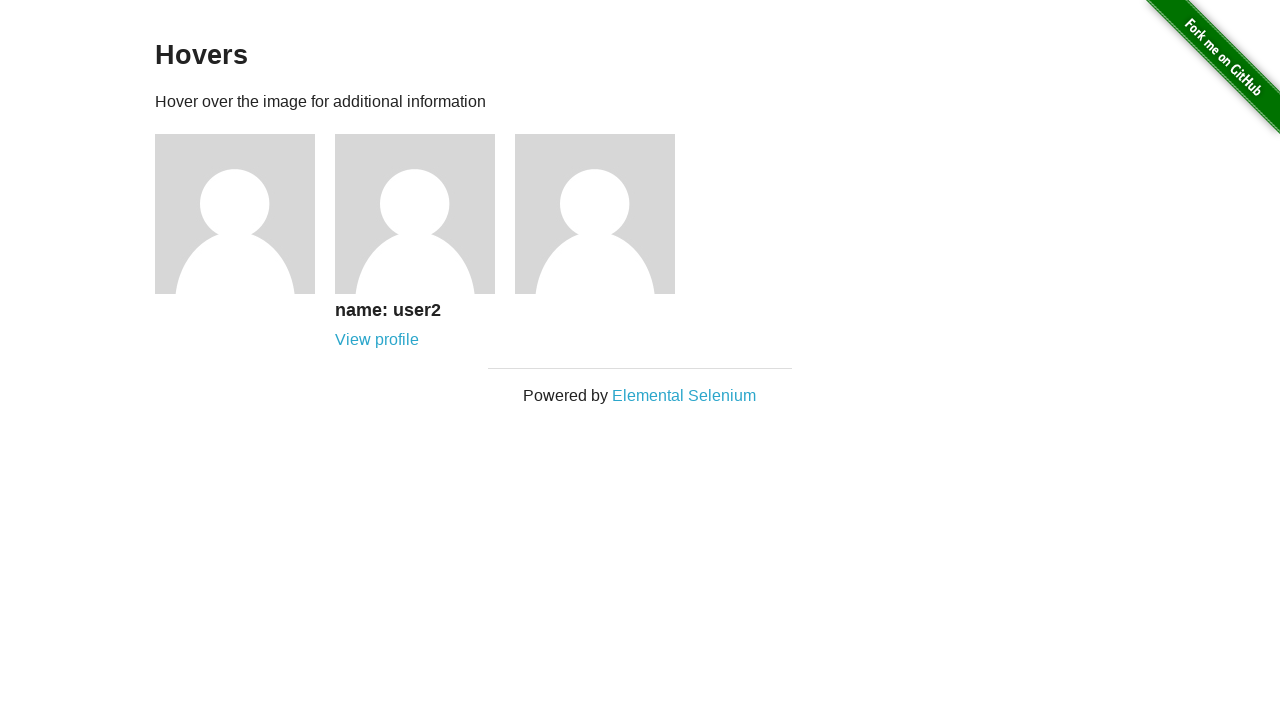